Tests JavaScript alert handling by clicking a button that triggers an alert and then accepting/dismissing the alert dialog.

Starting URL: https://formy-project.herokuapp.com/switch-window

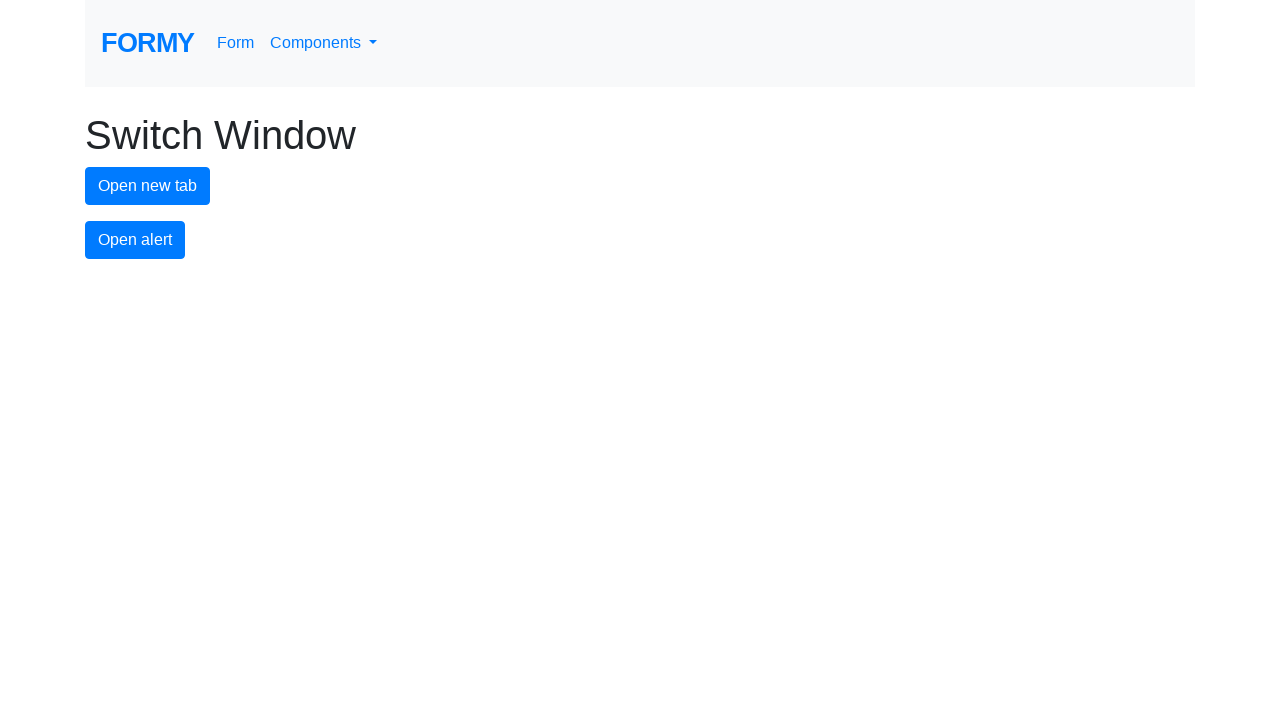

Set up dialog handler to accept alerts
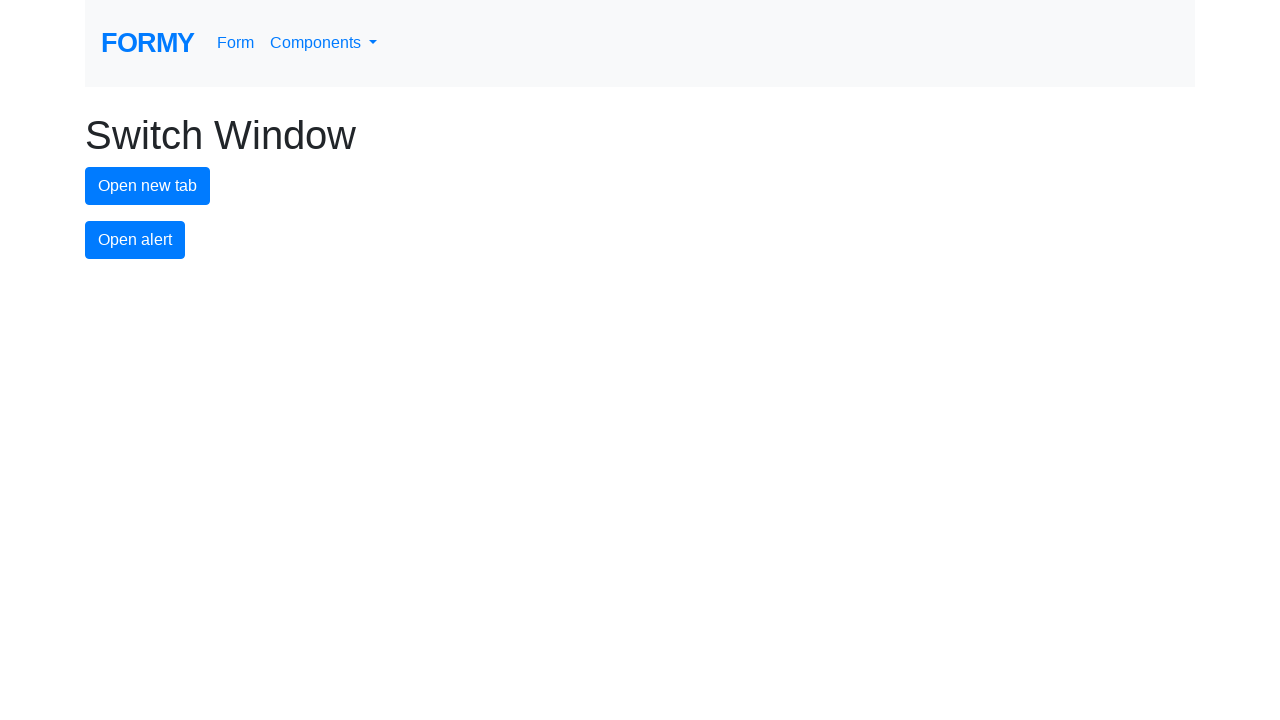

Clicked alert button to trigger JavaScript alert at (135, 240) on #alert-button
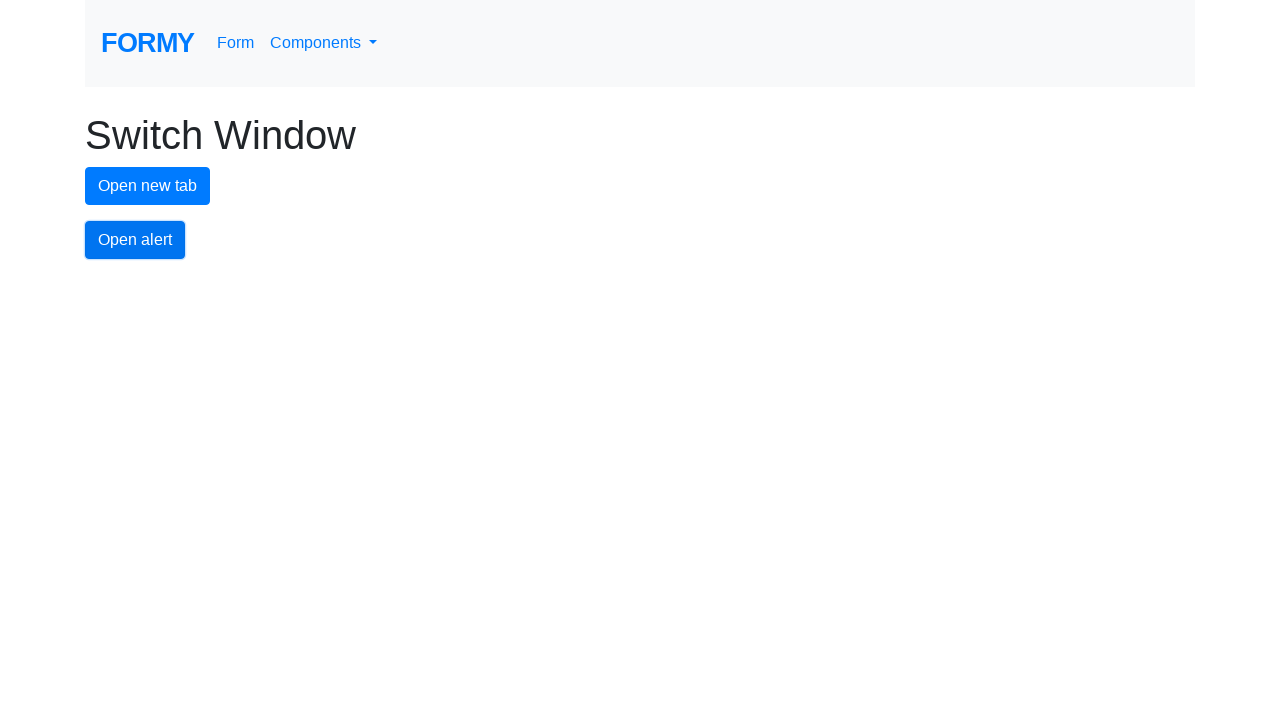

Waited for alert dialog to be processed
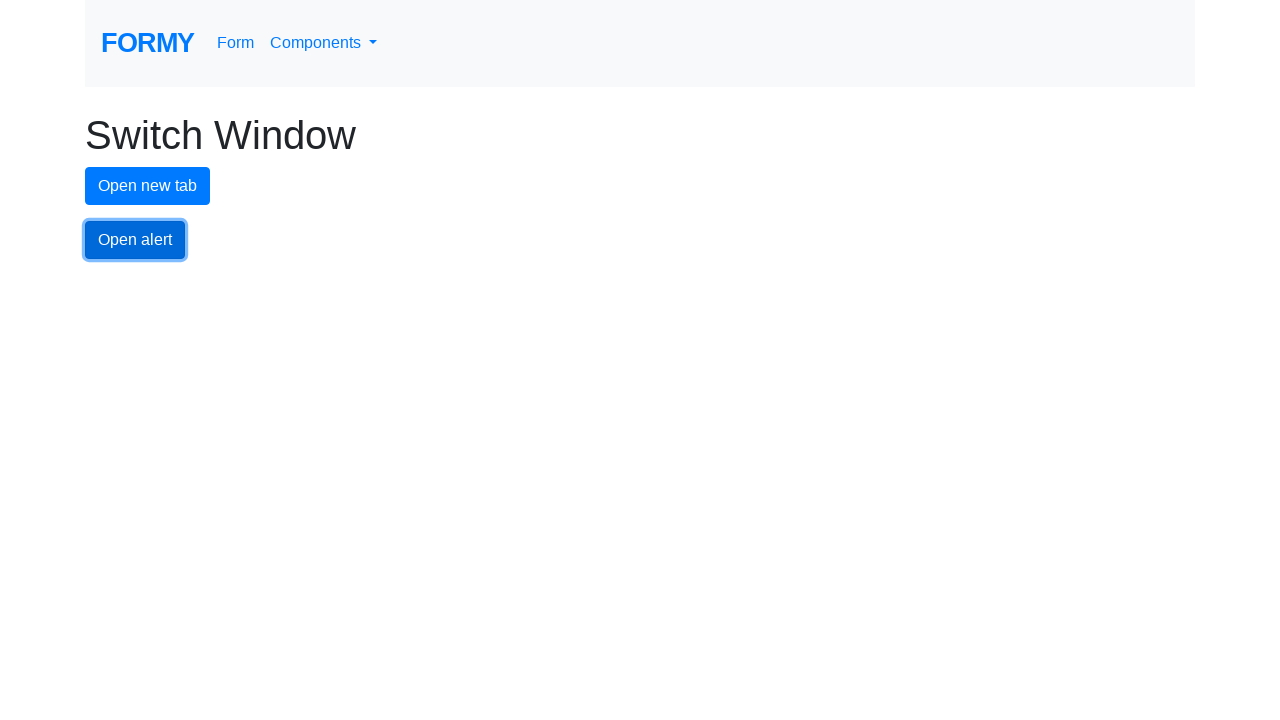

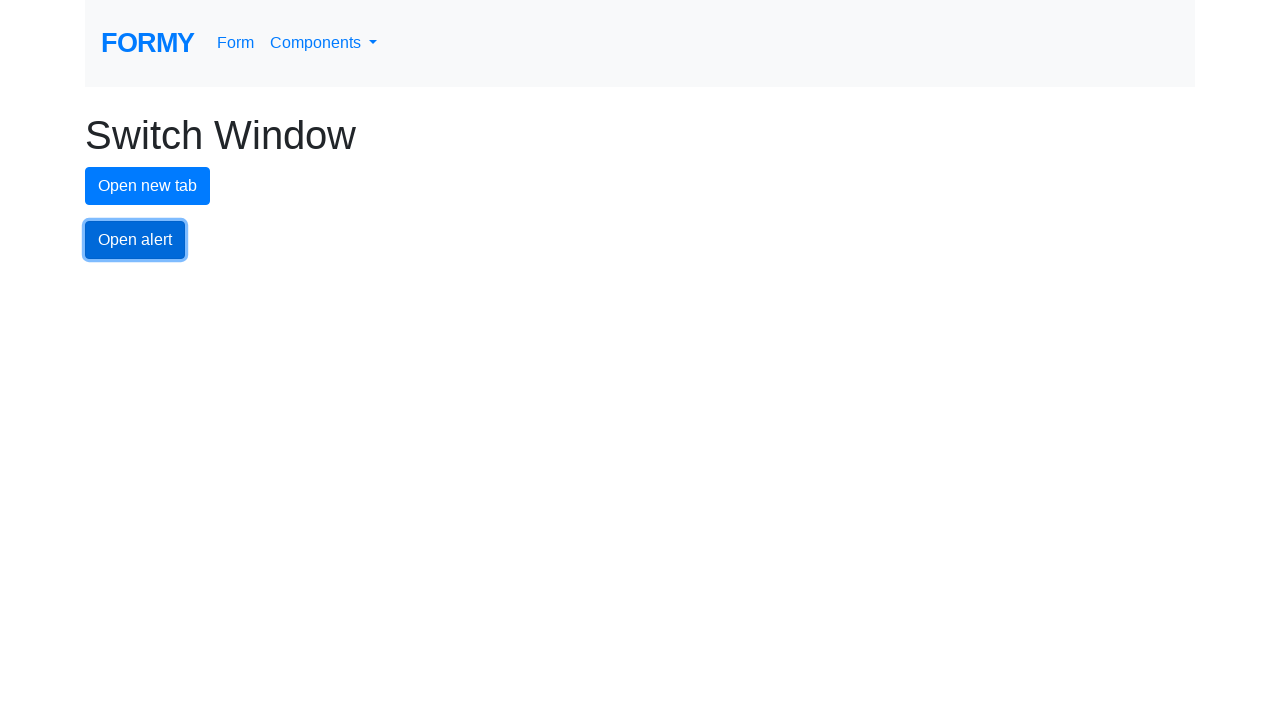